Tests JavaScript alert functionality by clicking the JS Alert button and accepting the alert

Starting URL: http://the-internet.herokuapp.com/javascript_alerts

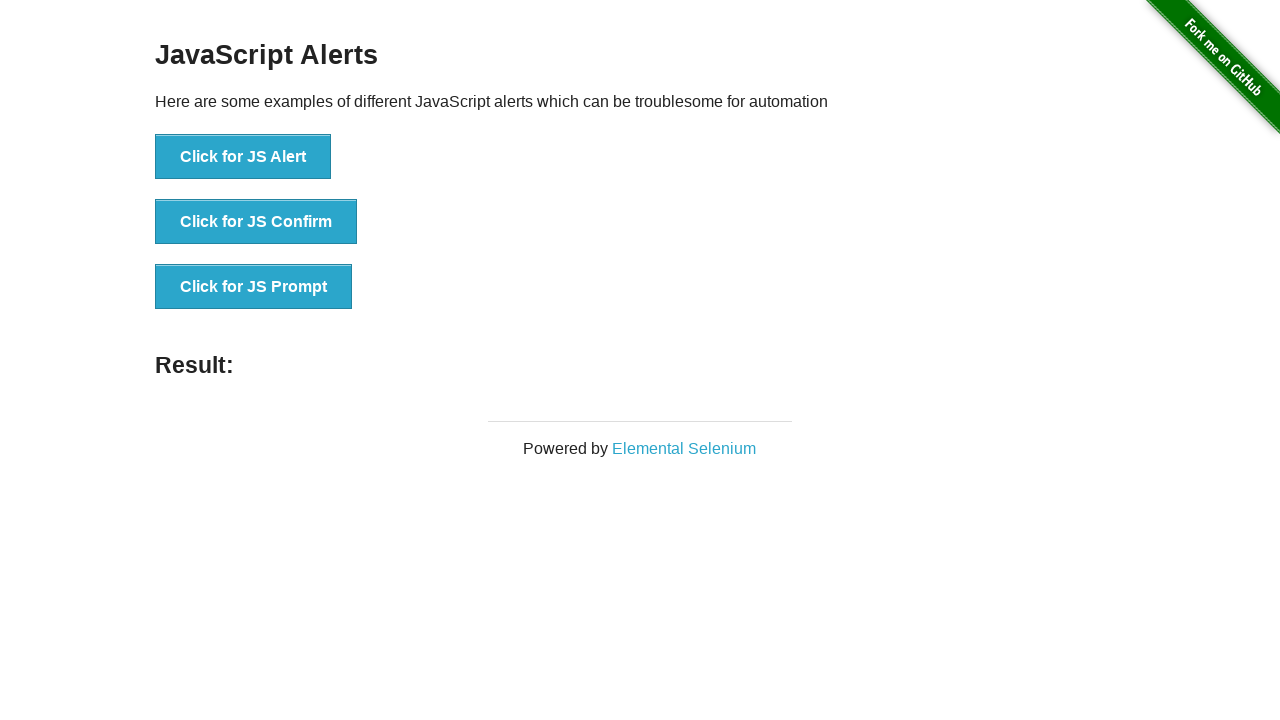

Clicked the JS Alert button at (243, 157) on xpath=//button[text()='Click for JS Alert']
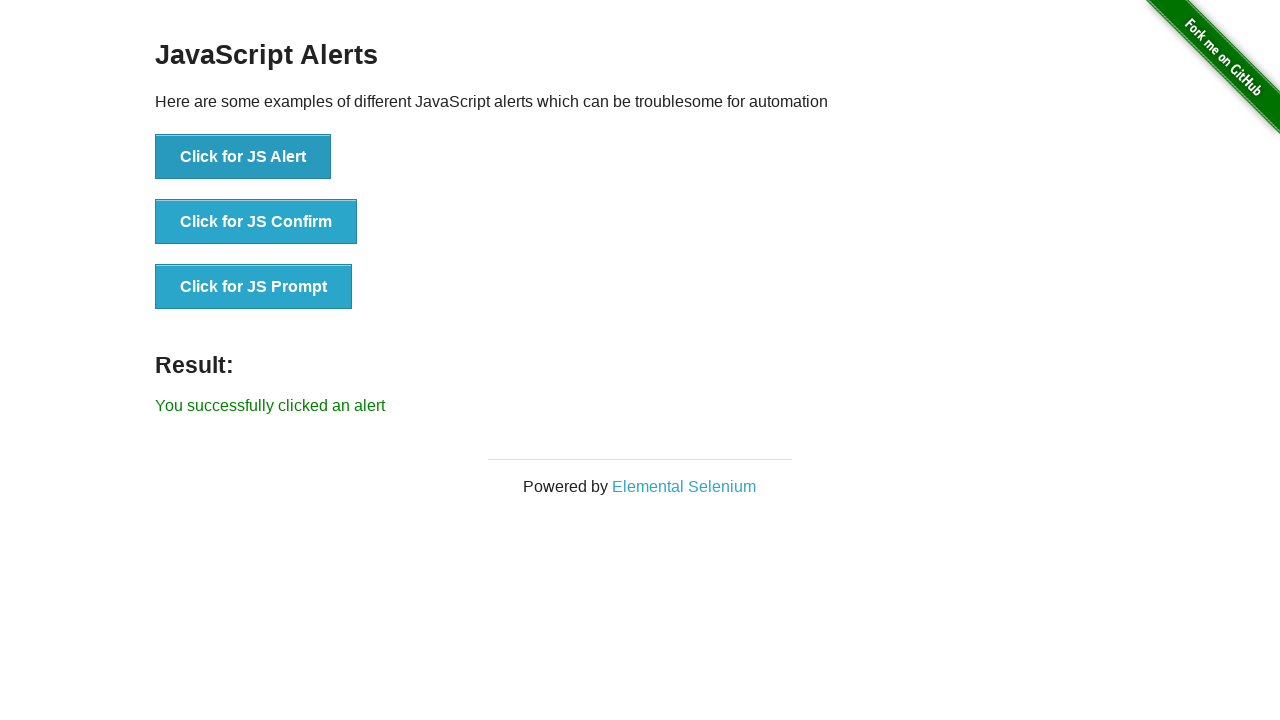

Set up dialog handler to accept alerts
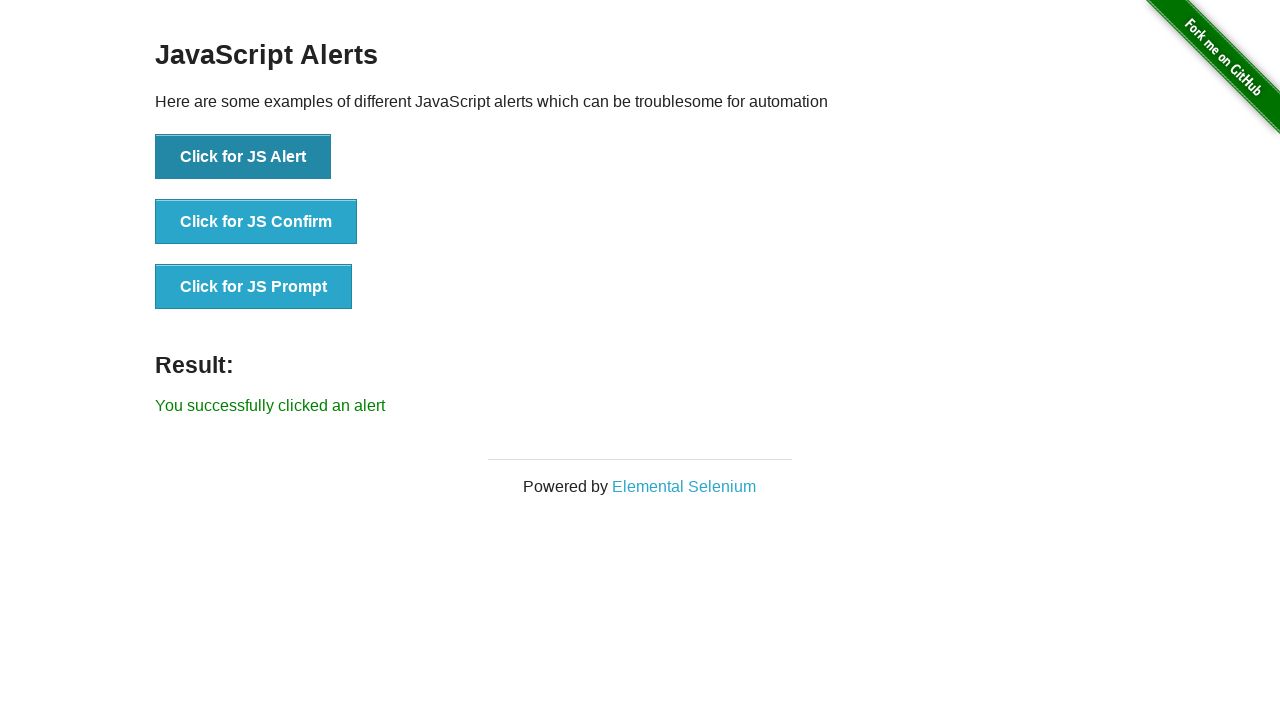

Result text element loaded after accepting alert
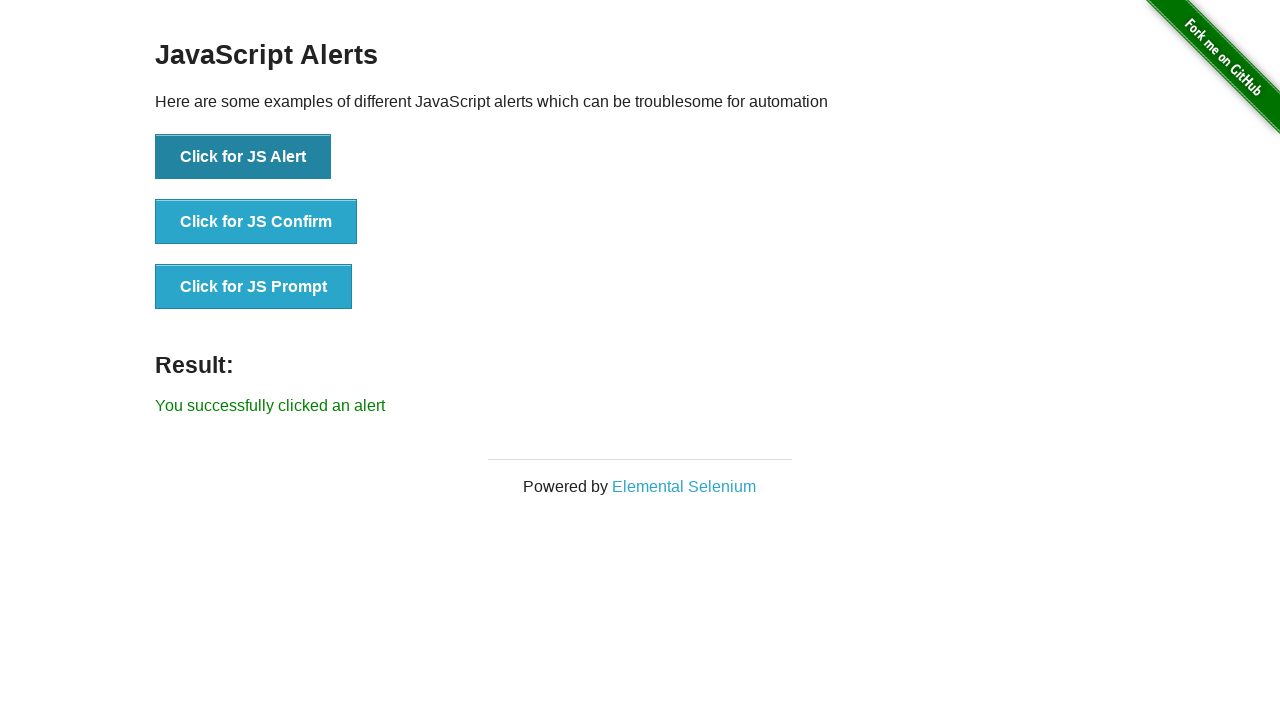

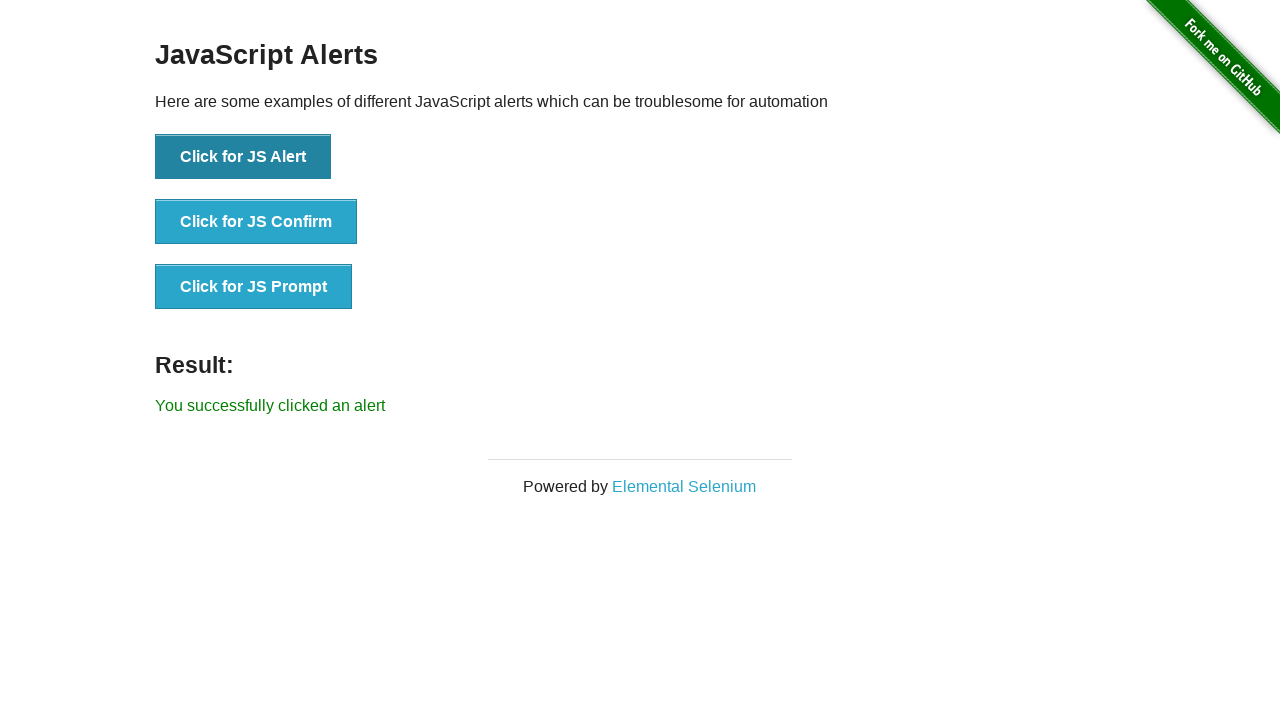